Tests Shadow DOM interaction by accessing elements within shadow roots, checking text content, and interacting with a checkbox

Starting URL: https://automationfc.github.io/shadow-dom/

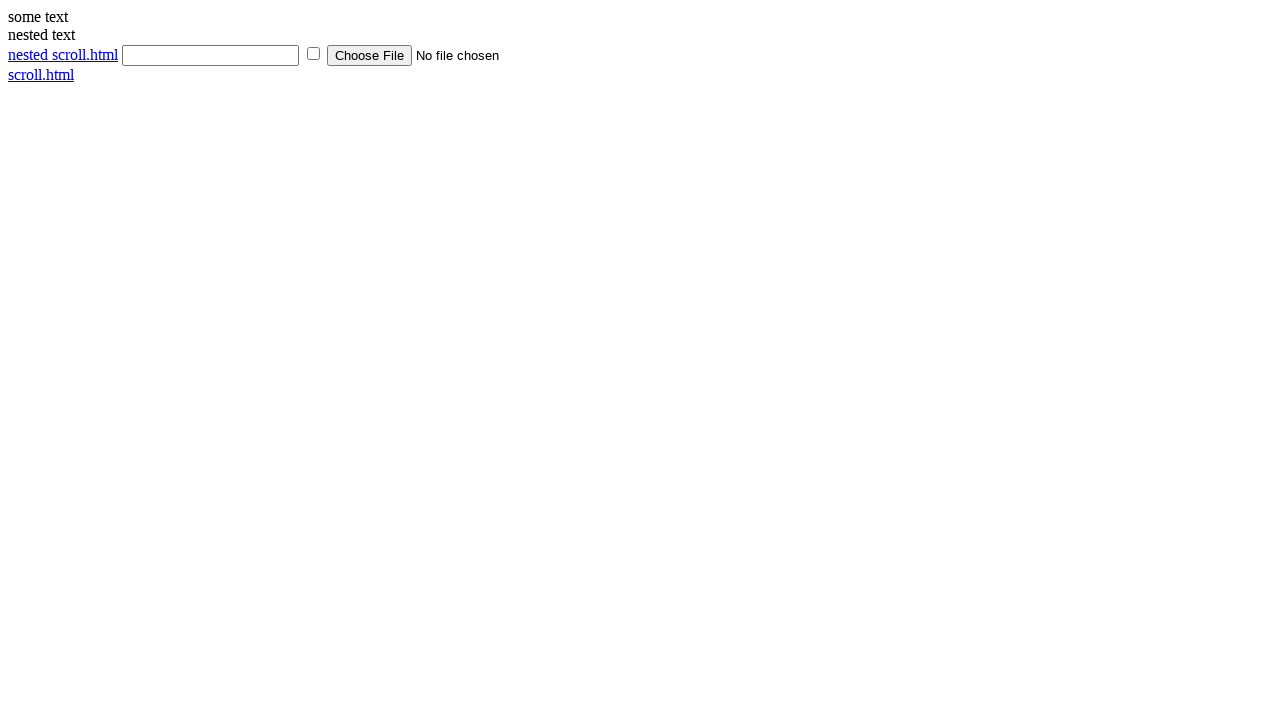

Located shadow host element
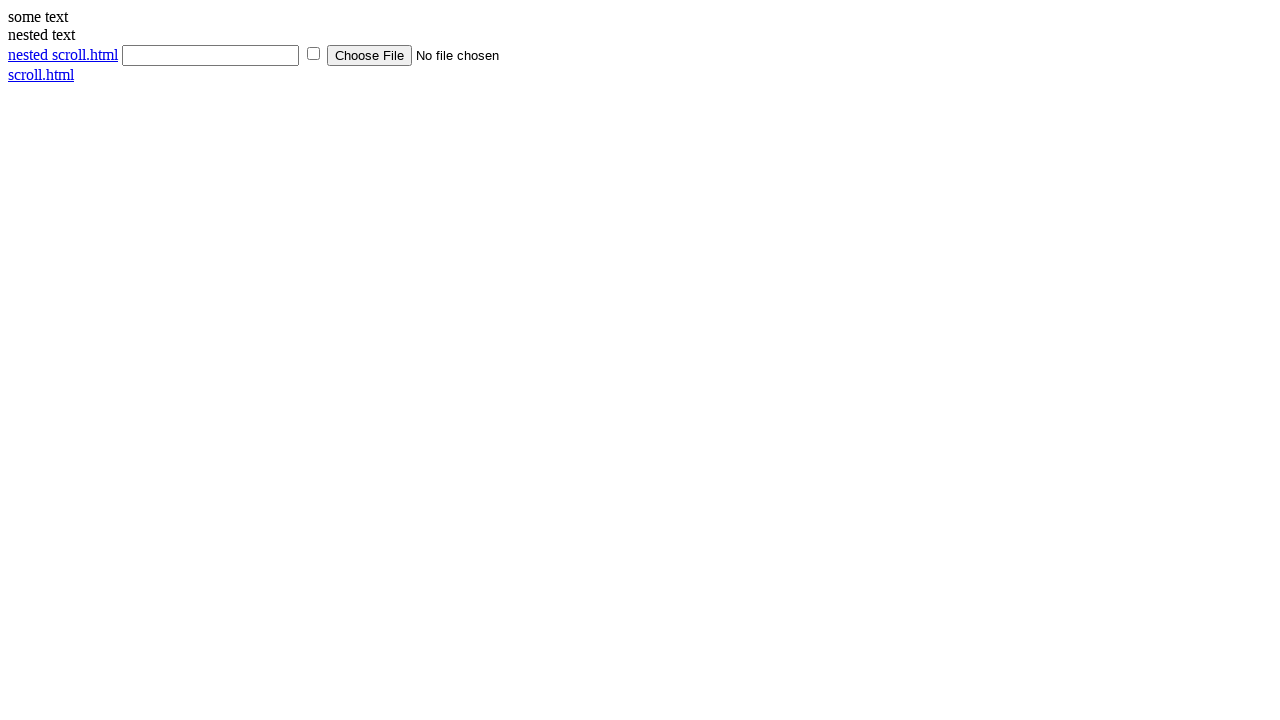

Located text element within shadow DOM
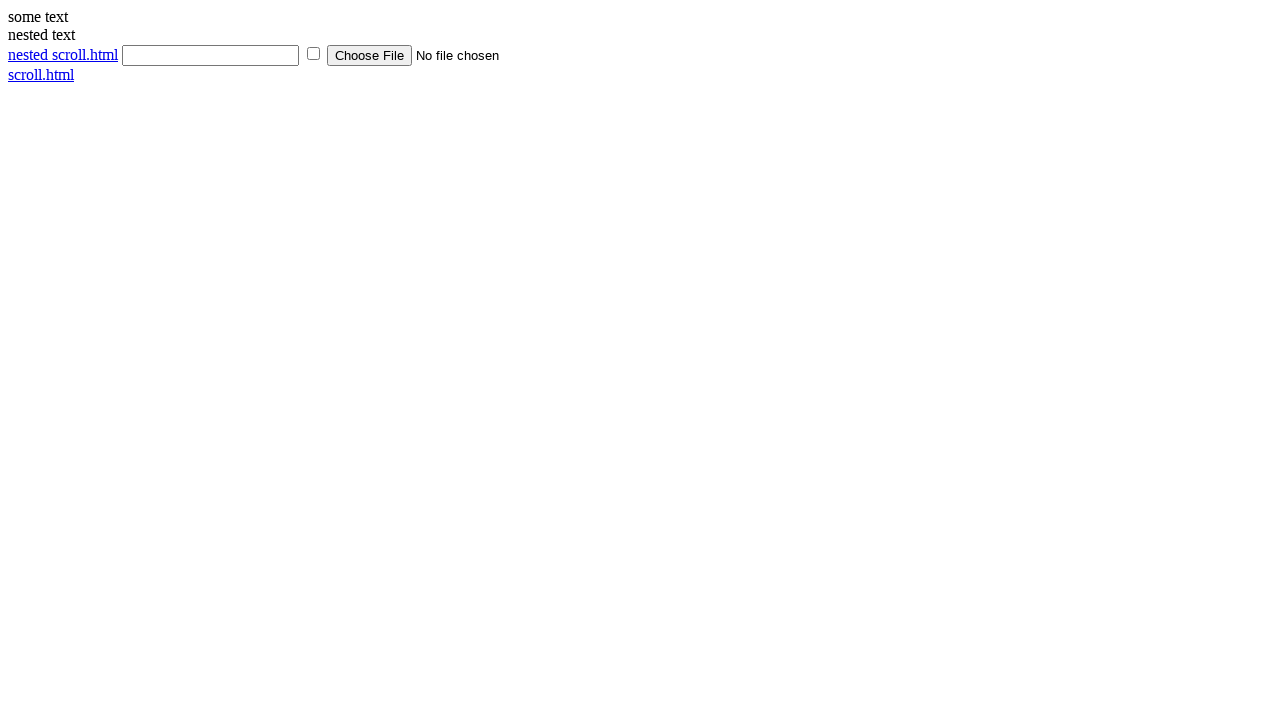

Shadow host element appeared on page
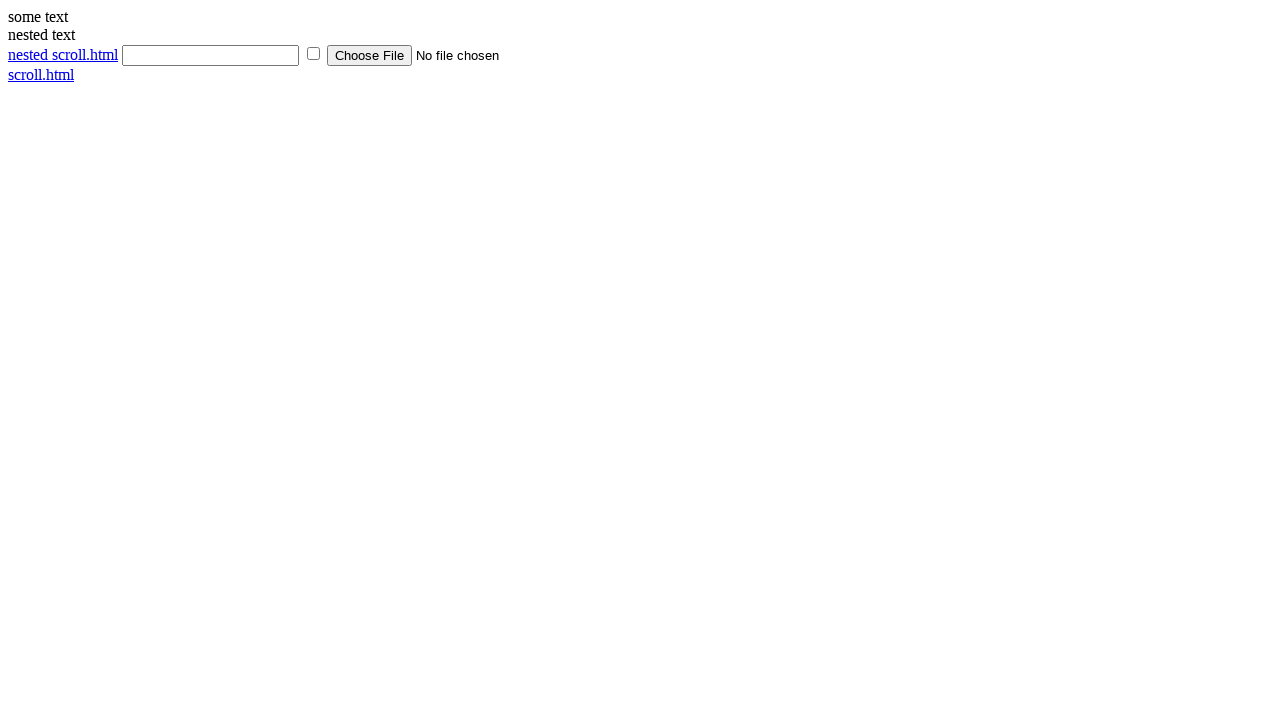

Verified text content within shadow DOM is 'some text'
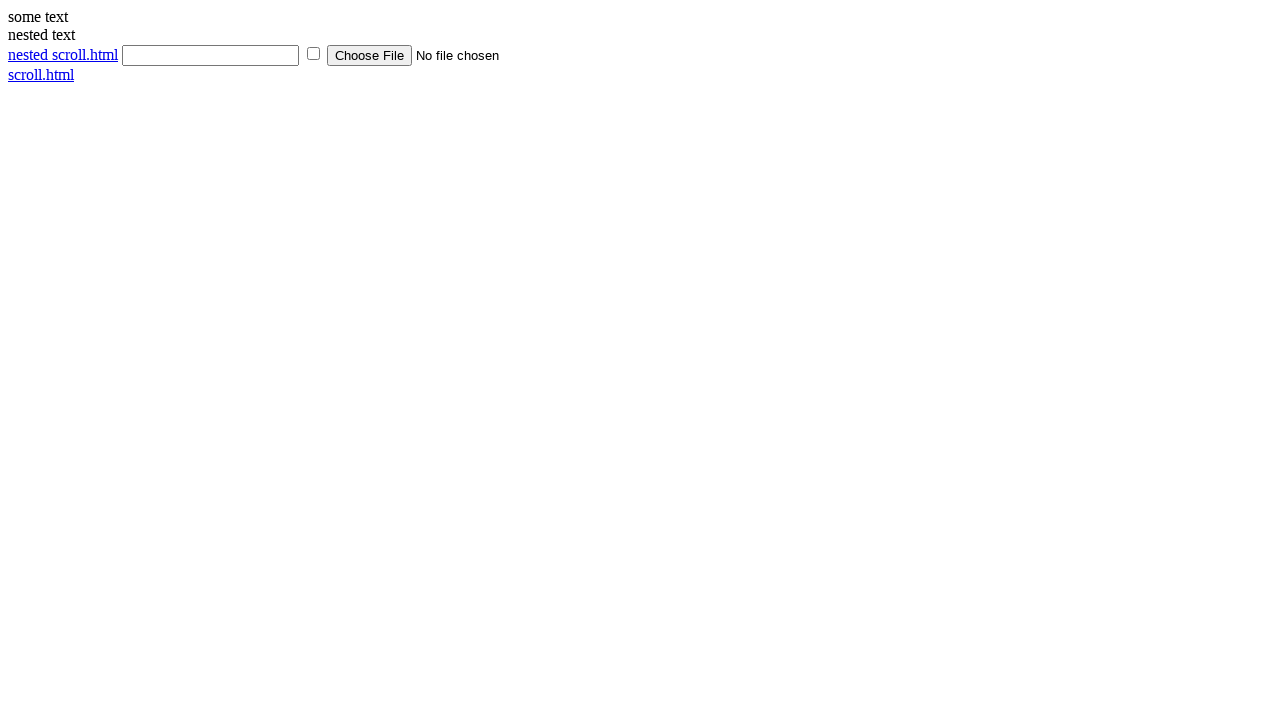

Located checkbox element within shadow DOM
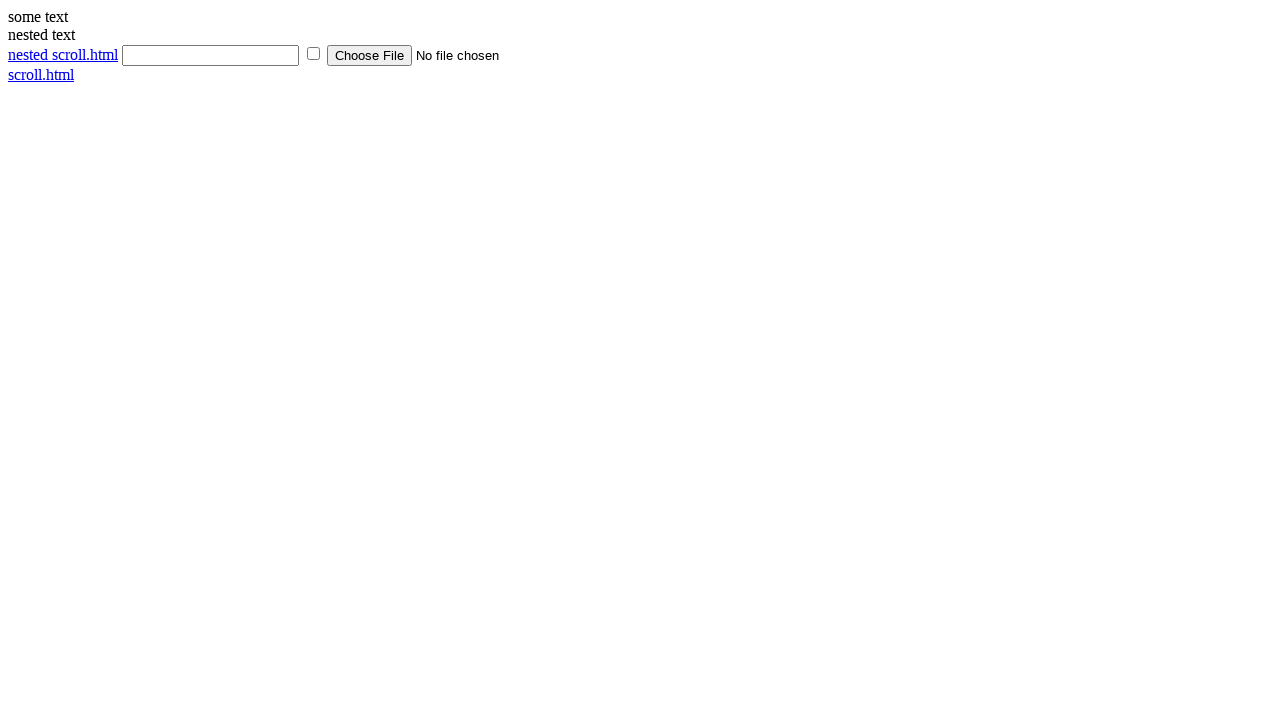

Clicked checkbox within shadow DOM at (314, 54) on div#shadow_host >> input[type='checkbox']
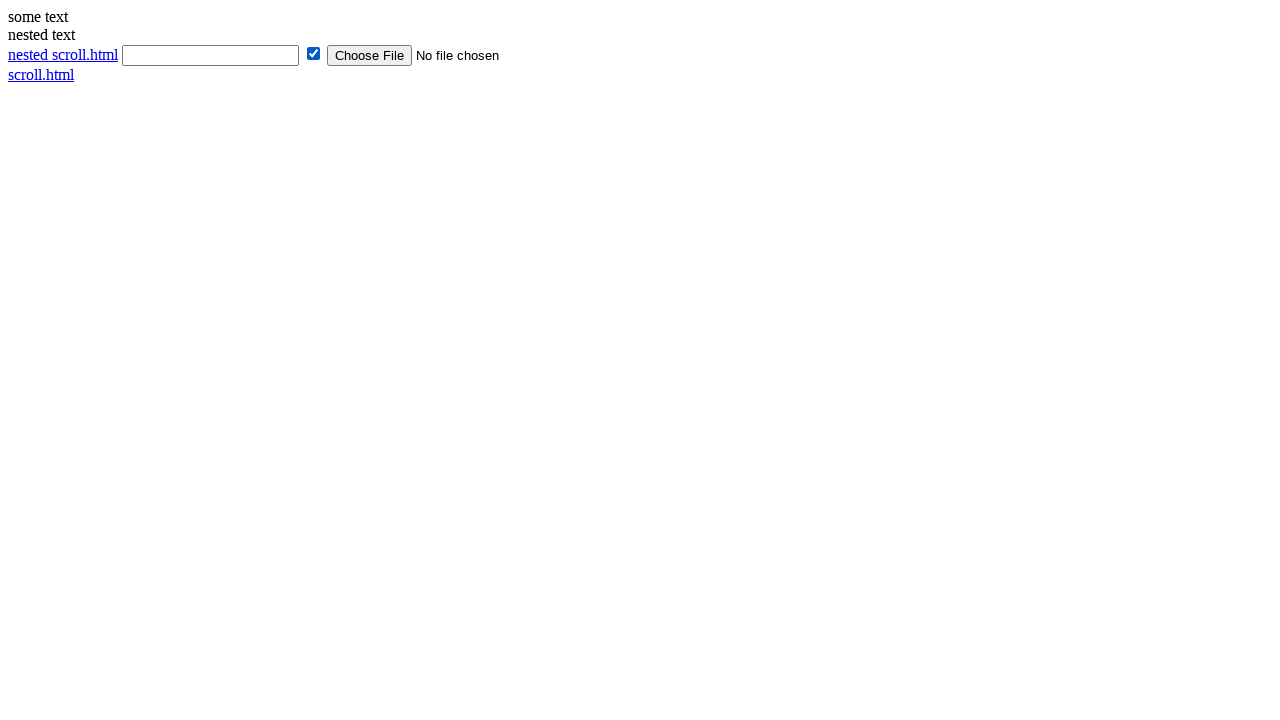

Verified checkbox is selected
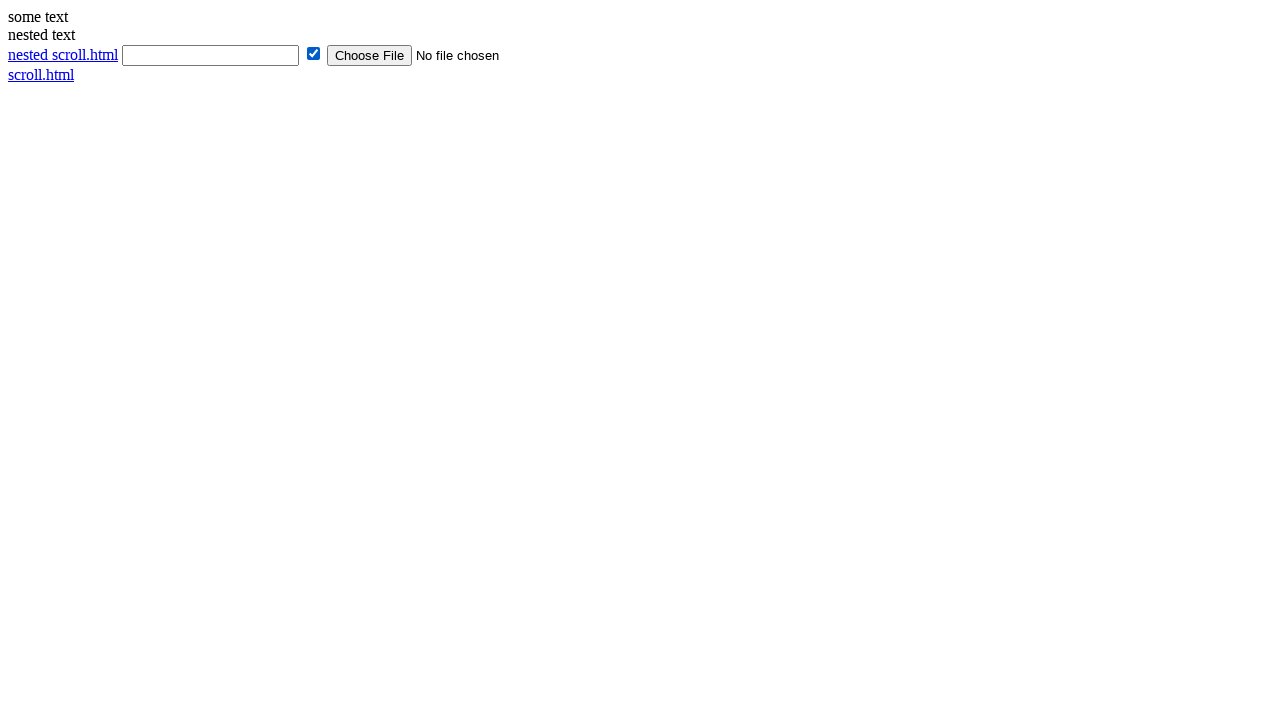

Located nested shadow host element
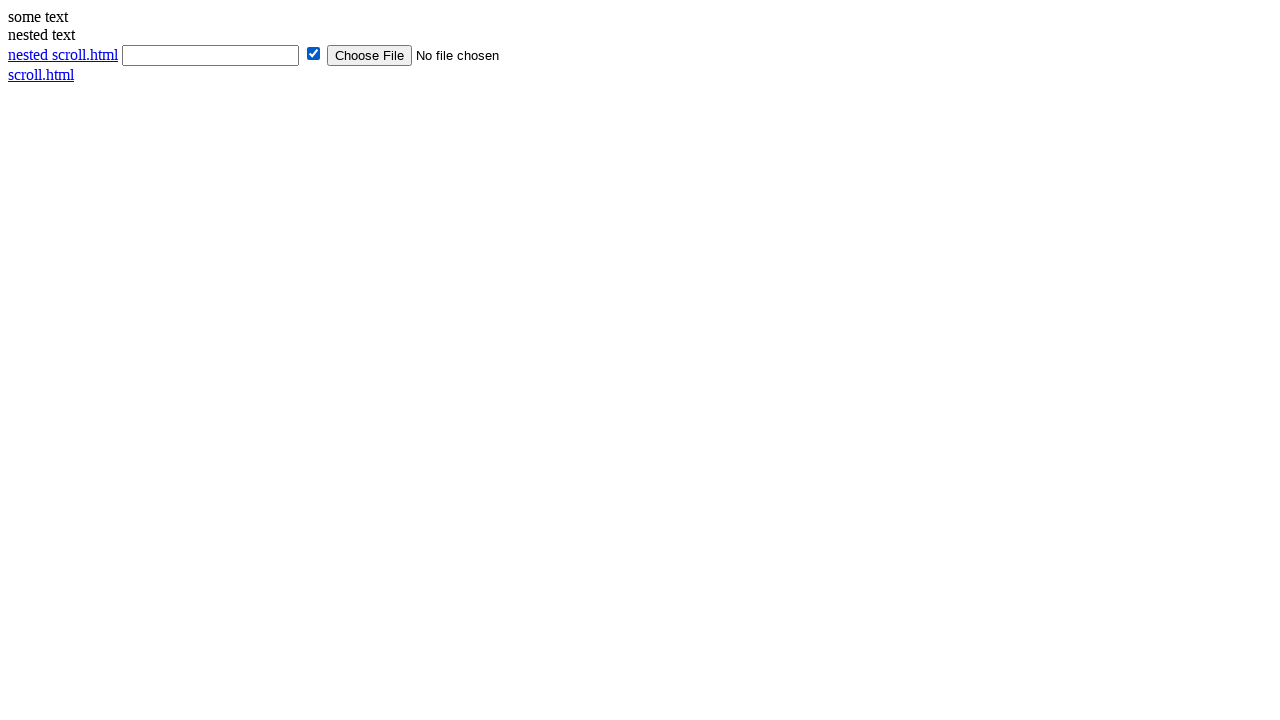

Retrieved text content from nested shadow DOM
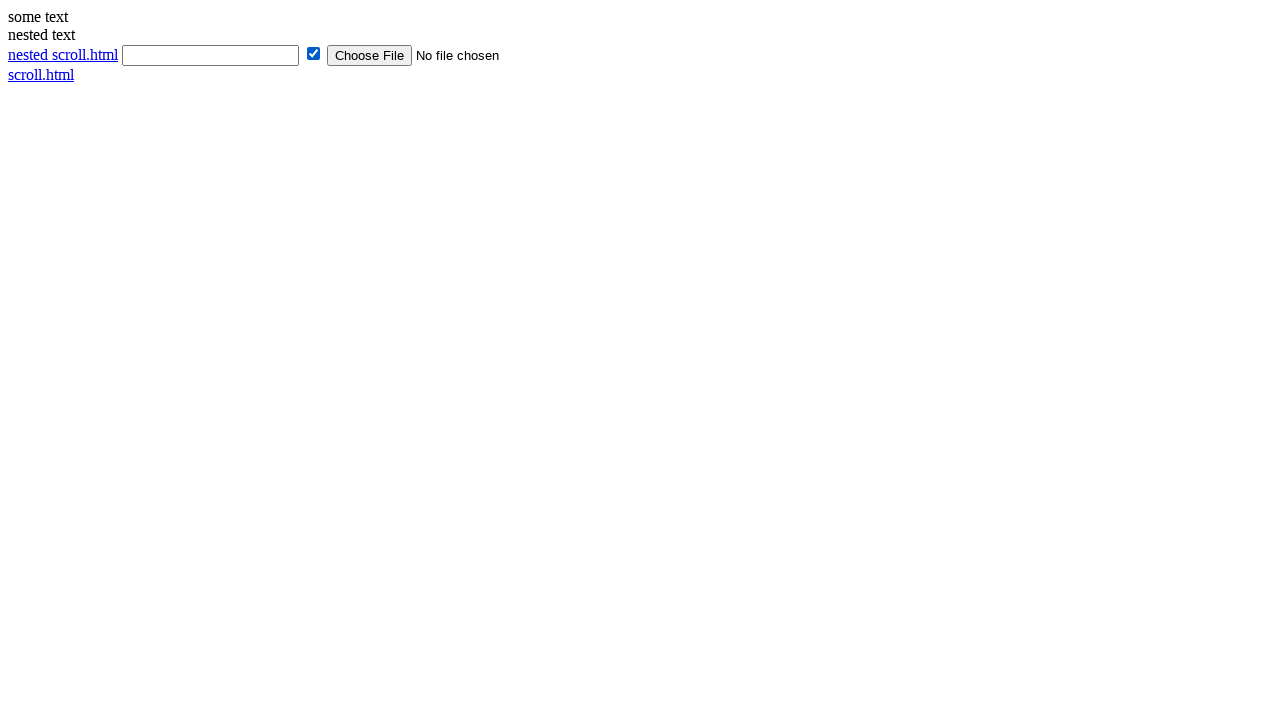

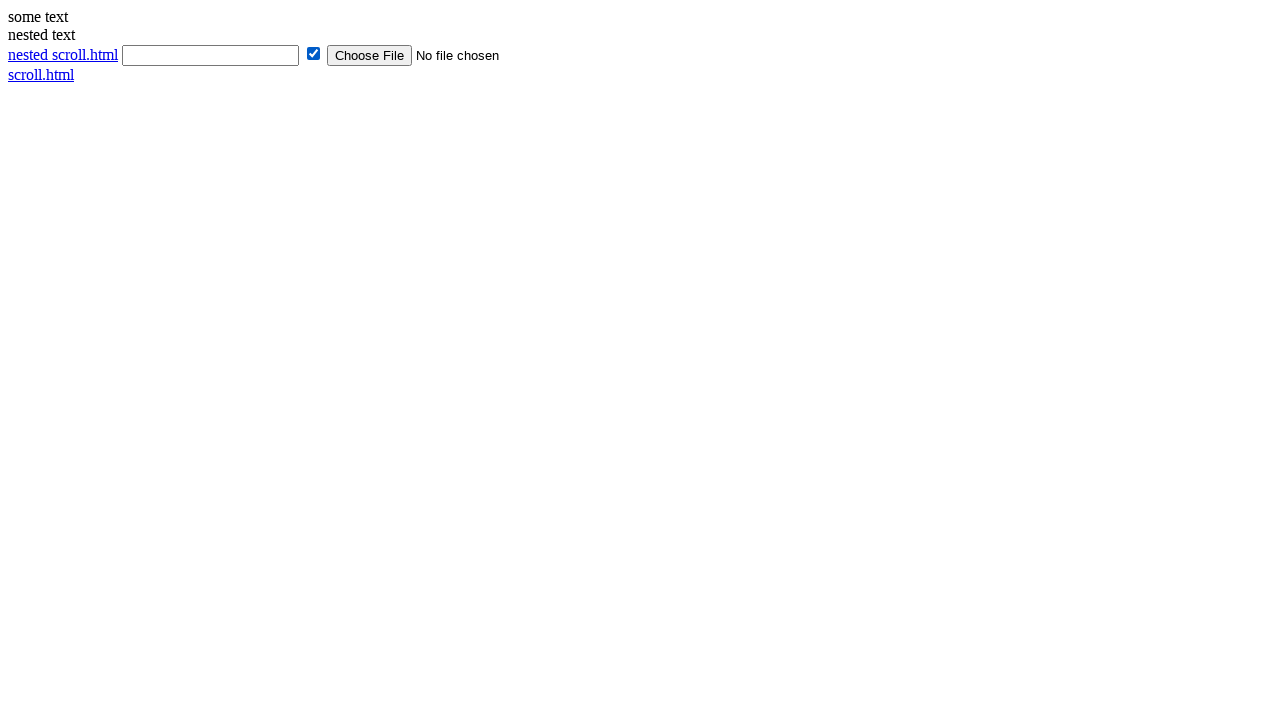